Navigates to property listings page and verifies that property cards are displayed

Starting URL: https://www.zillow.com/homes/for_sale/32607_rb/

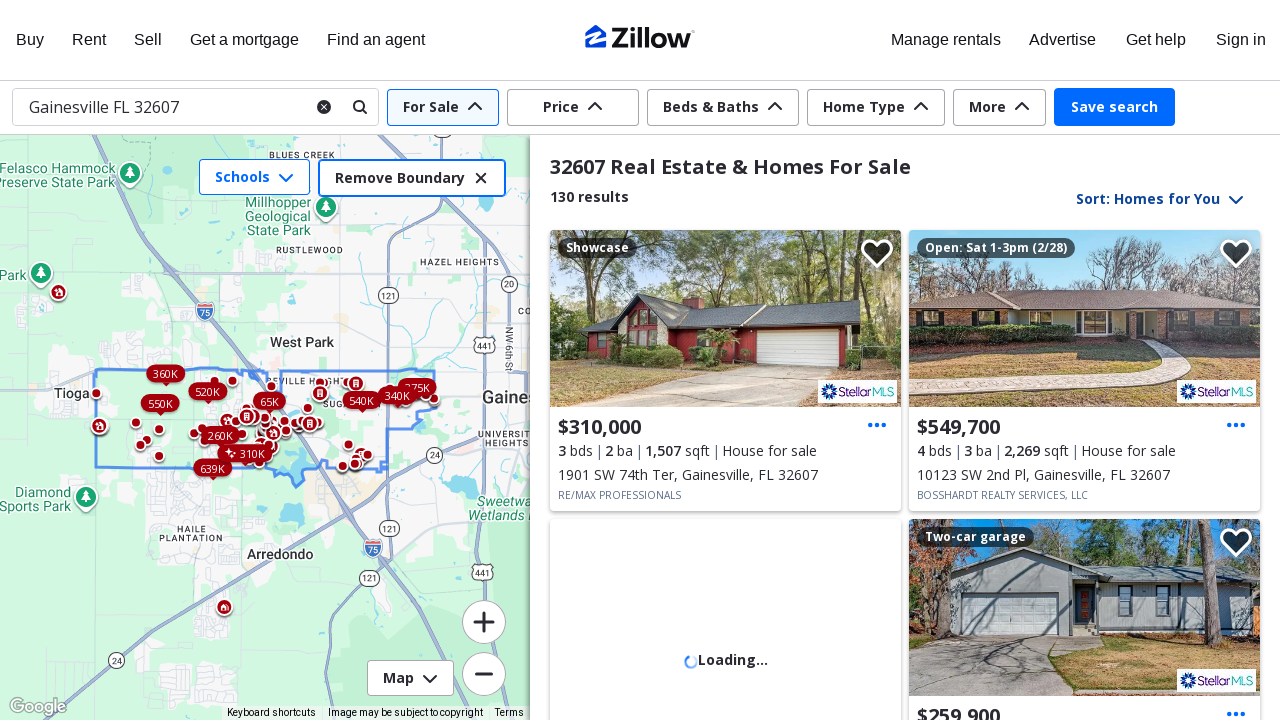

Waited 3 seconds for page to load
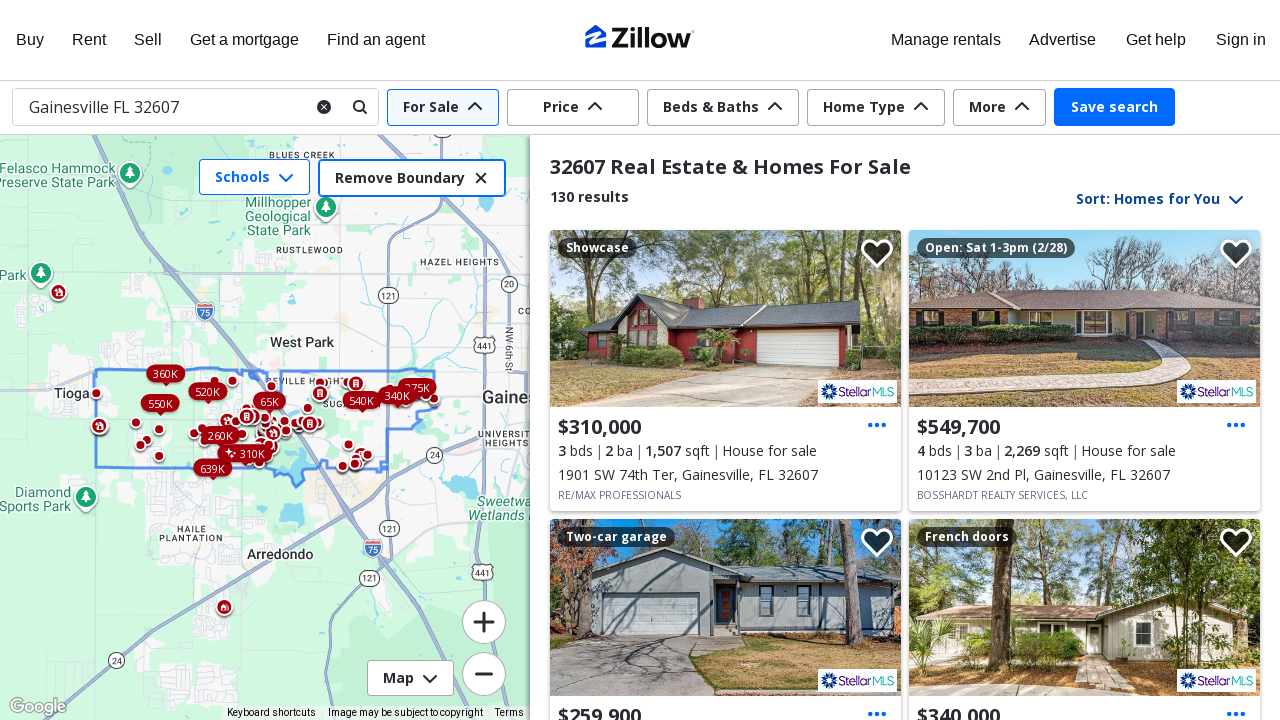

Property cards loaded successfully
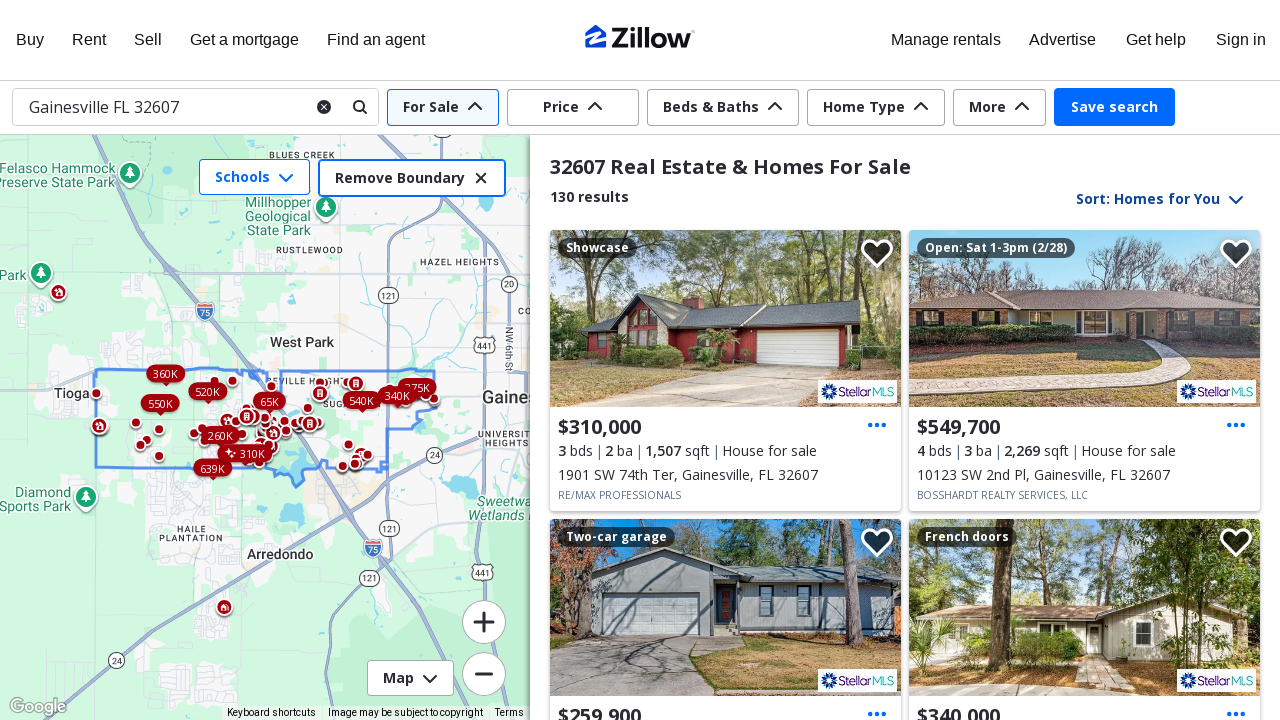

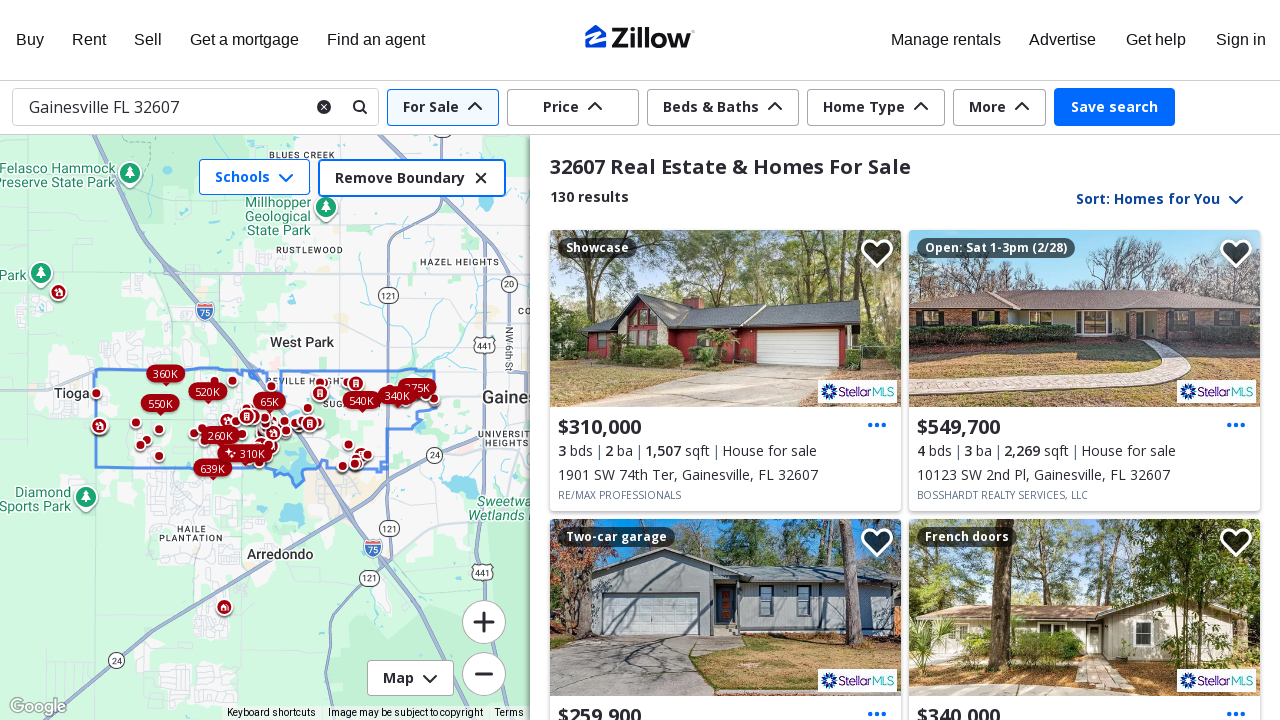